Tests the Mouse over link by clicking it and verifying the page loads successfully

Starting URL: https://bonigarcia.dev/selenium-webdriver-java/

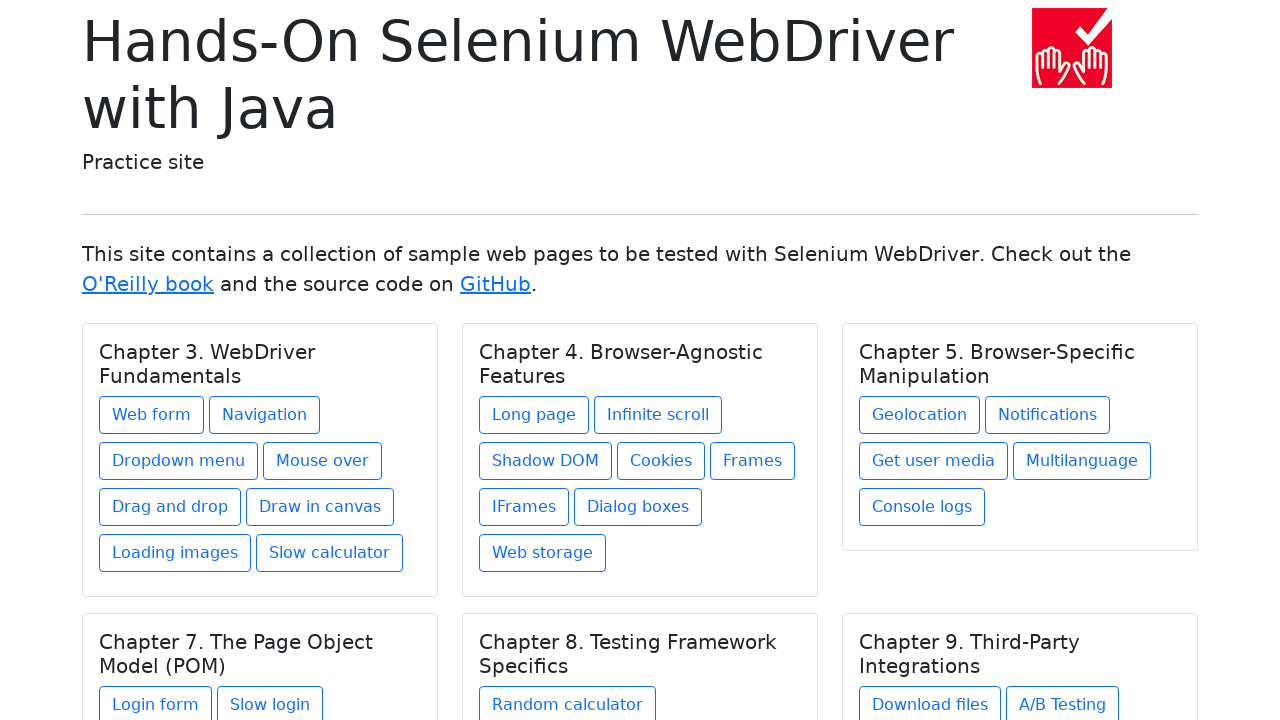

Clicked on the Mouse over link at (322, 461) on text=Mouse over
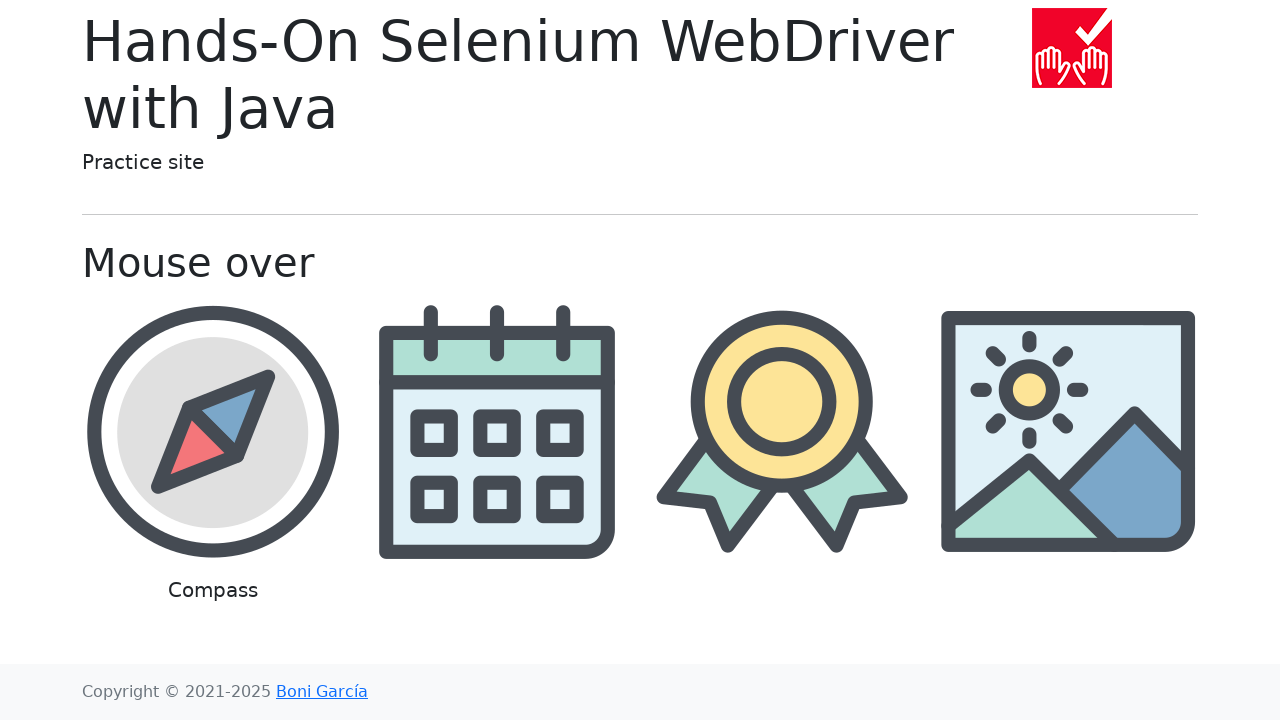

Page loaded successfully after clicking Mouse over link
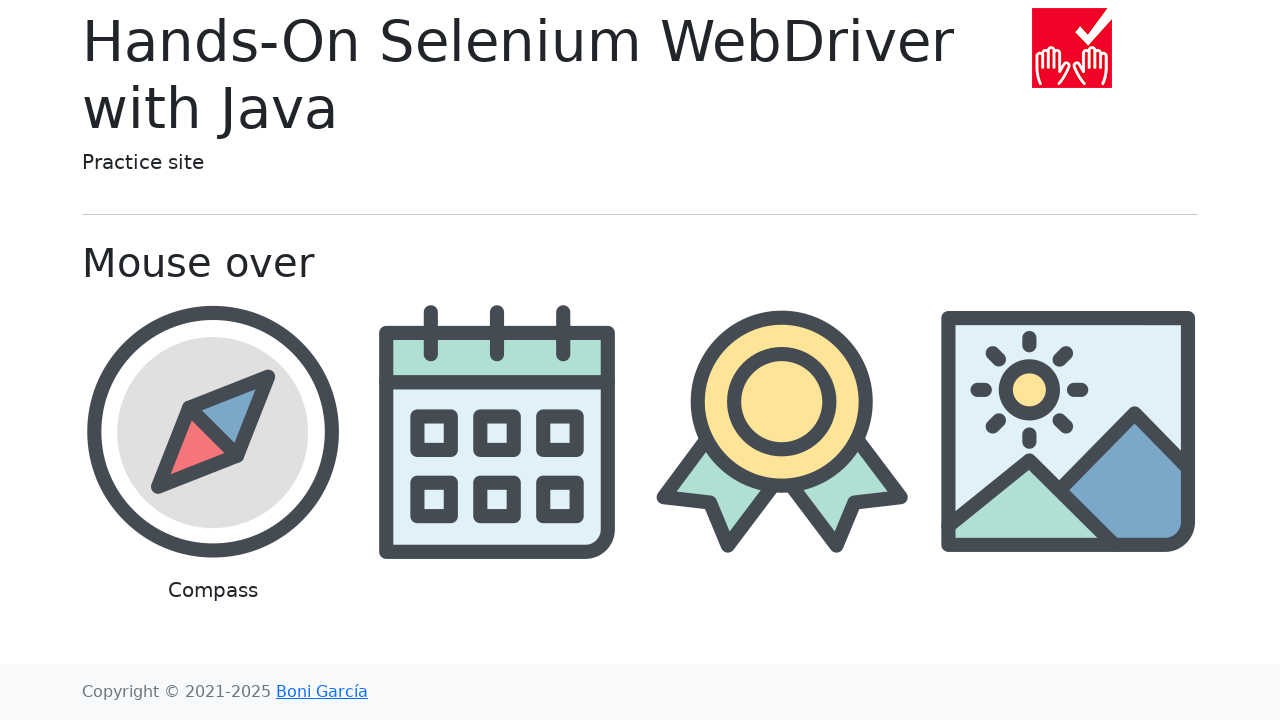

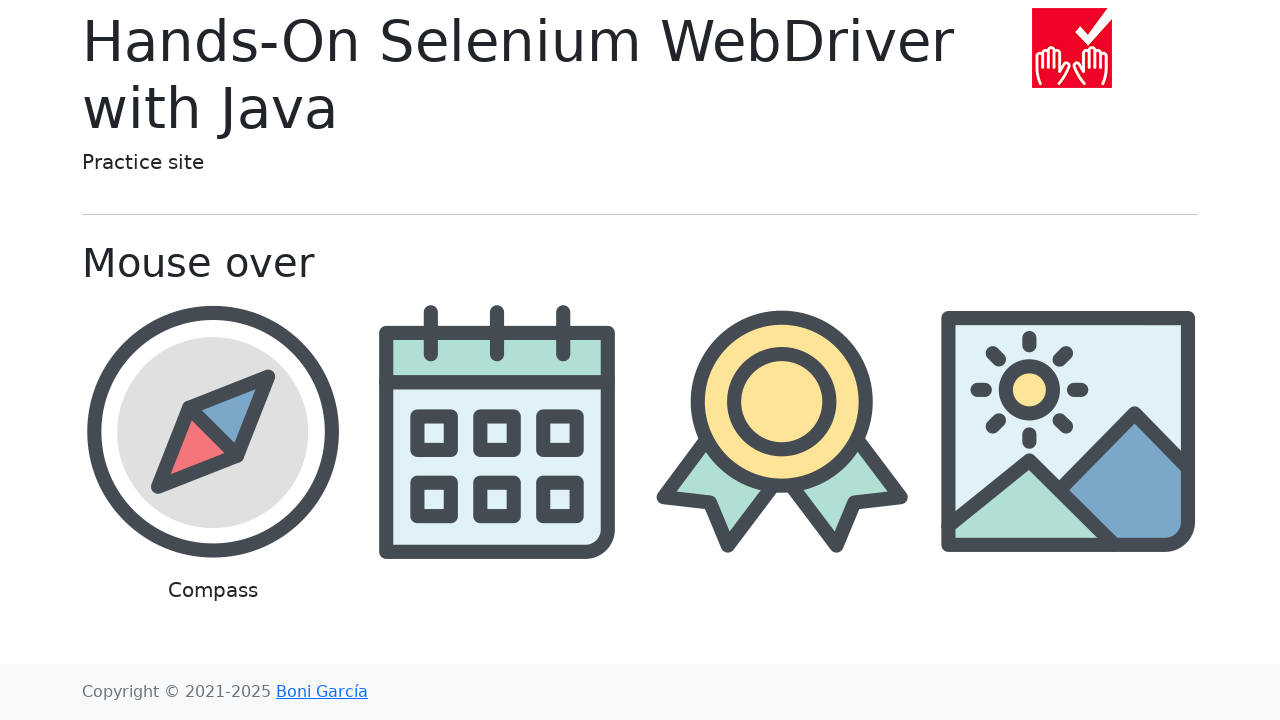